Tests a landing page by changing viewport sizes between desktop and mobile, navigating through the page by scrolling to different sections including content areas and the bottom of the page.

Starting URL: https://newbeginning-seven.vercel.app/

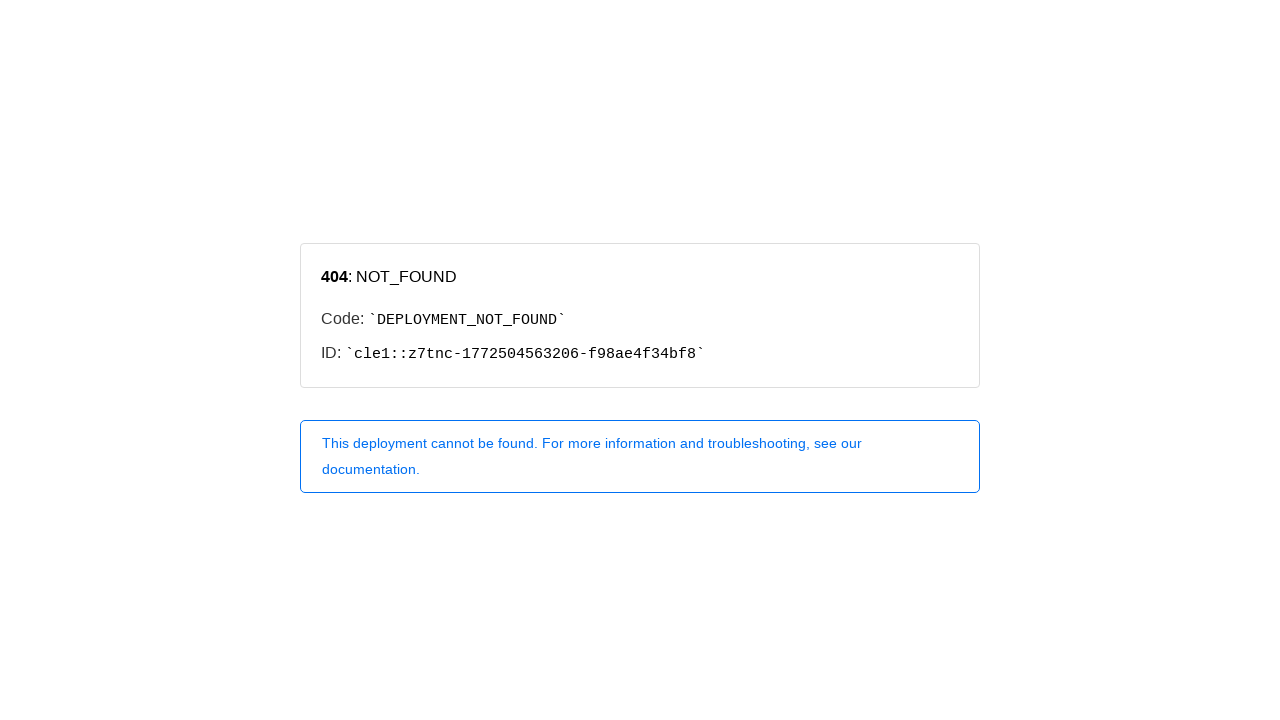

Set viewport to desktop size (1440x900)
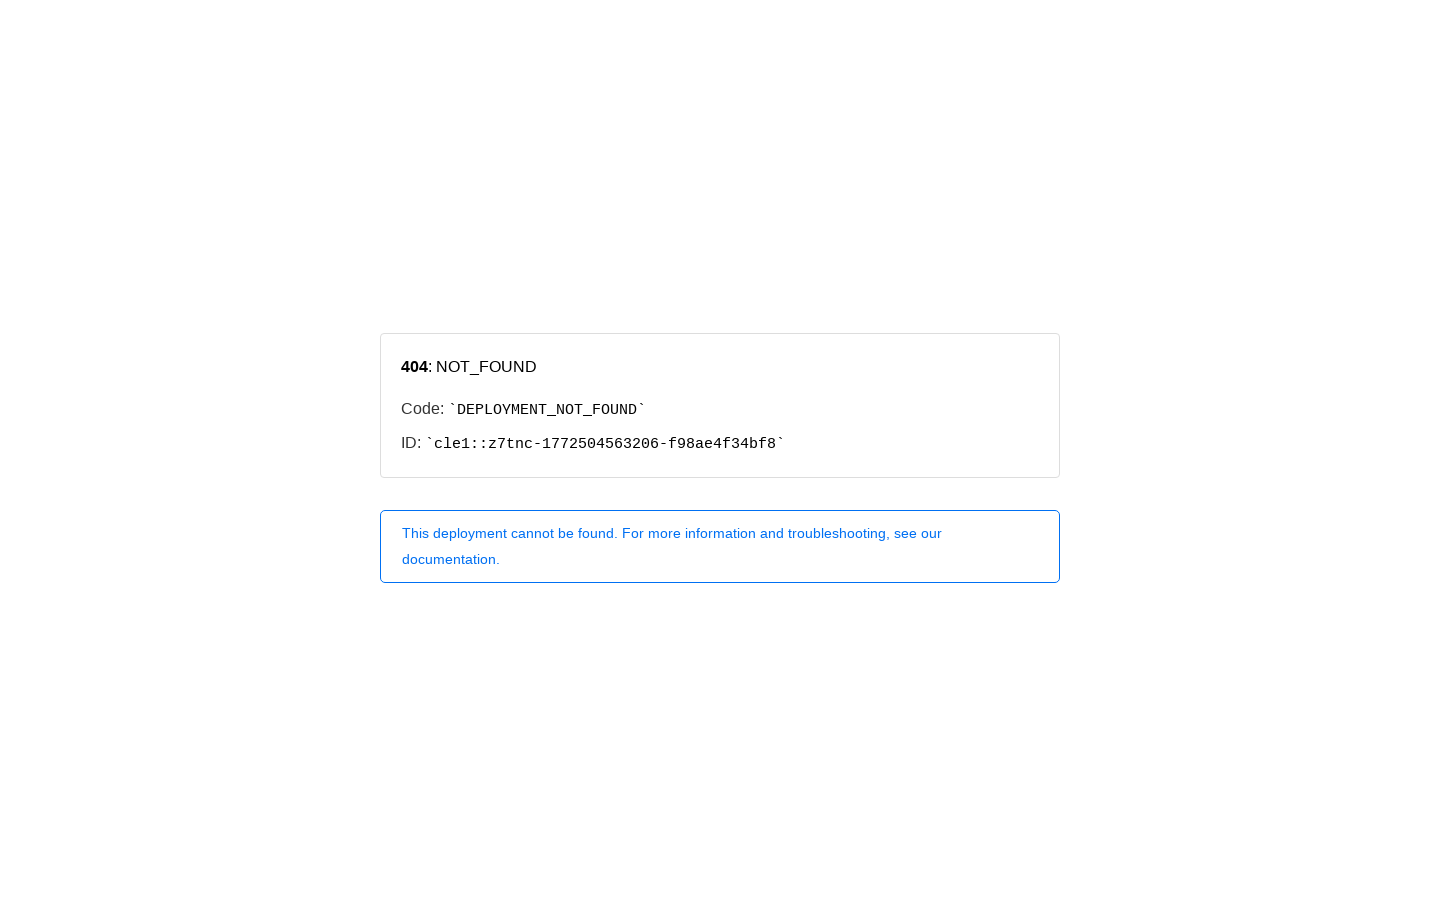

Waited for page to fully load (networkidle)
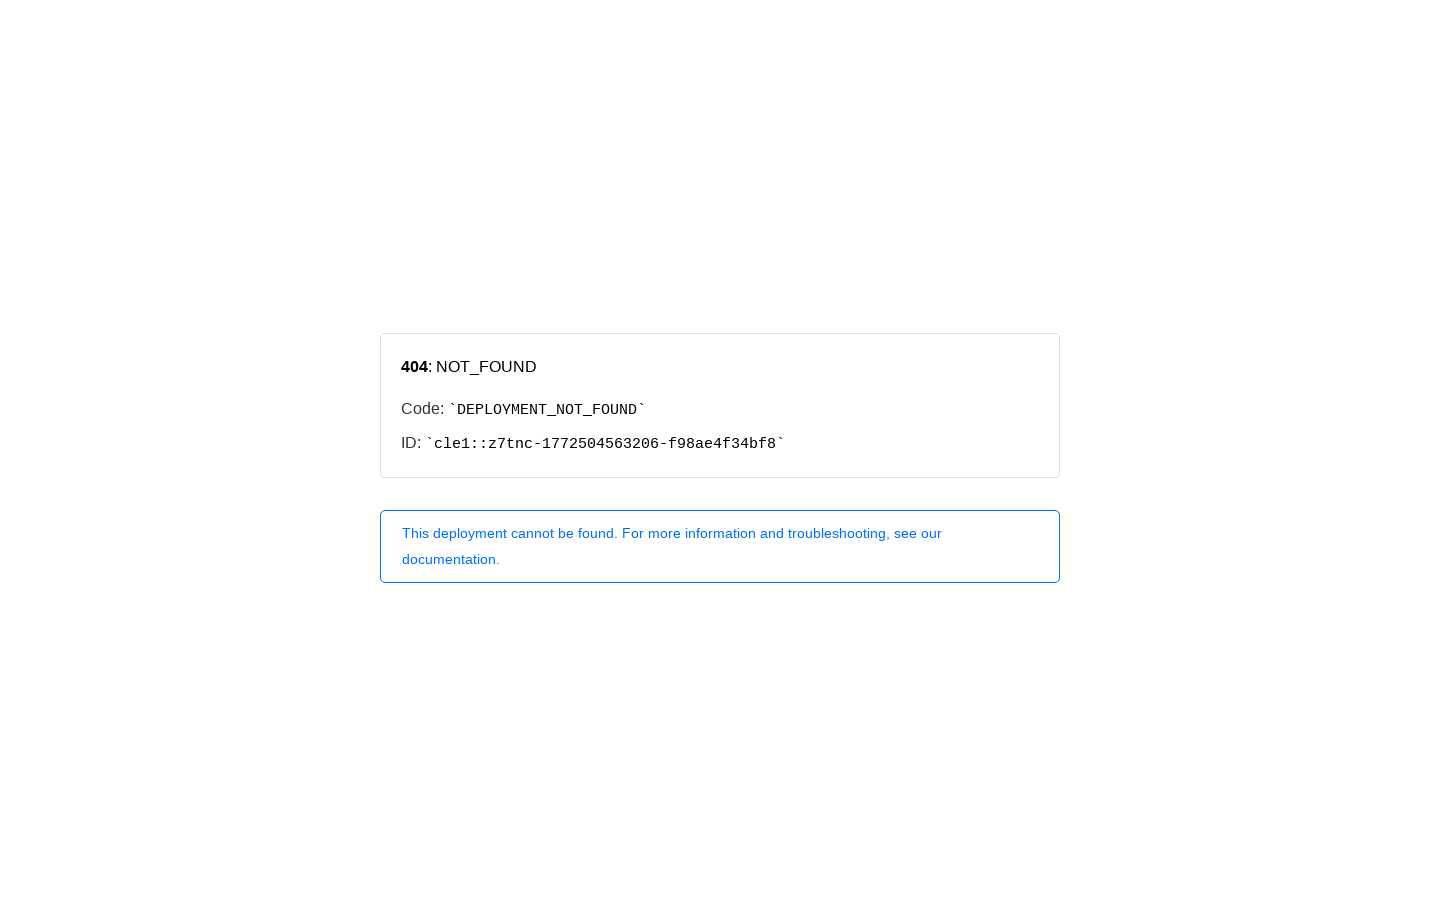

Set viewport to mobile size (375x812)
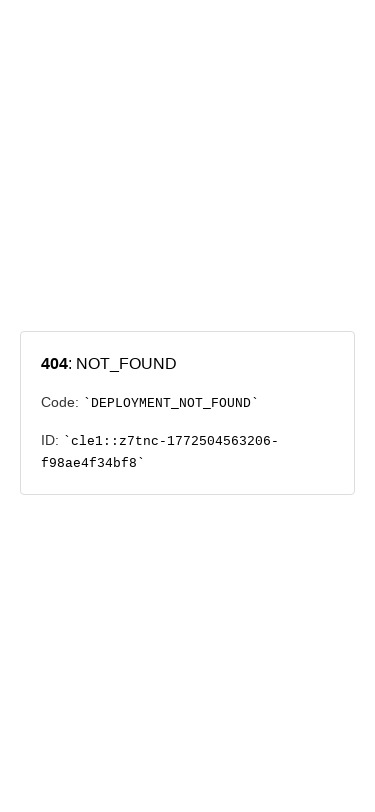

Reloaded page for mobile view
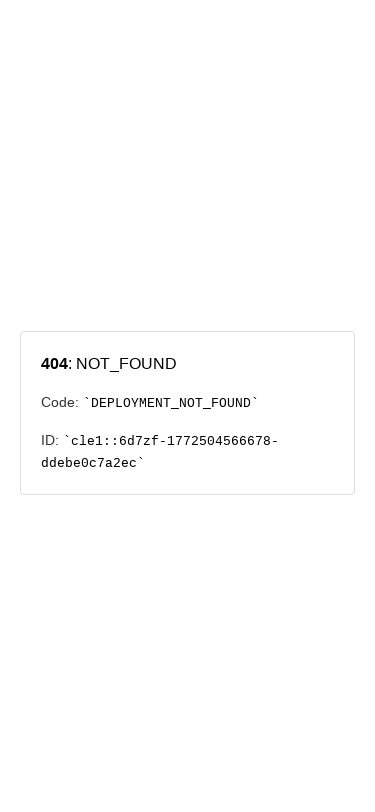

Switched back to desktop viewport (1440x900)
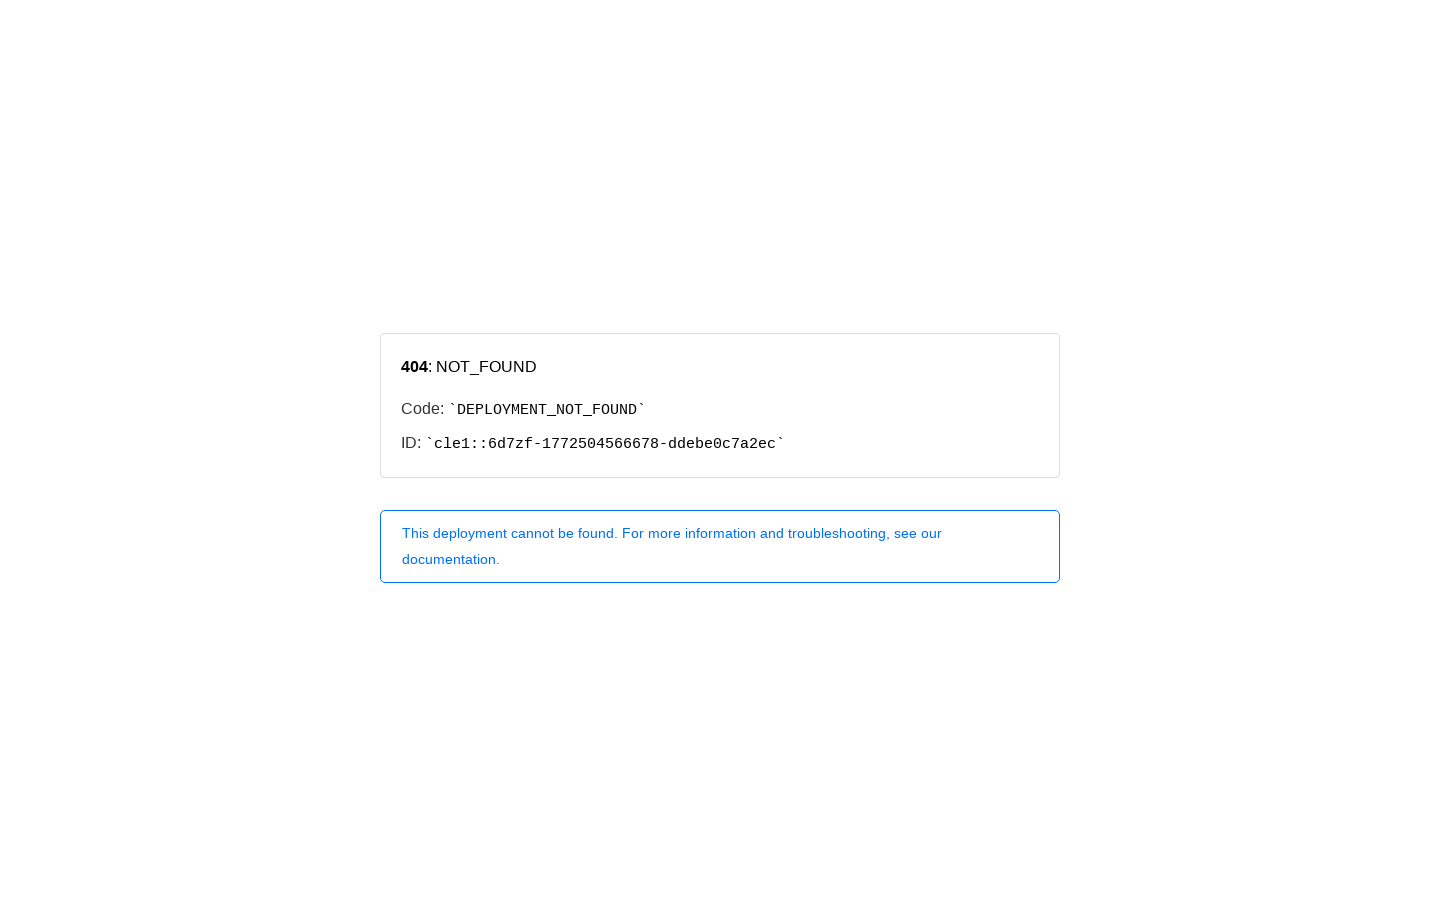

Reloaded page for desktop view
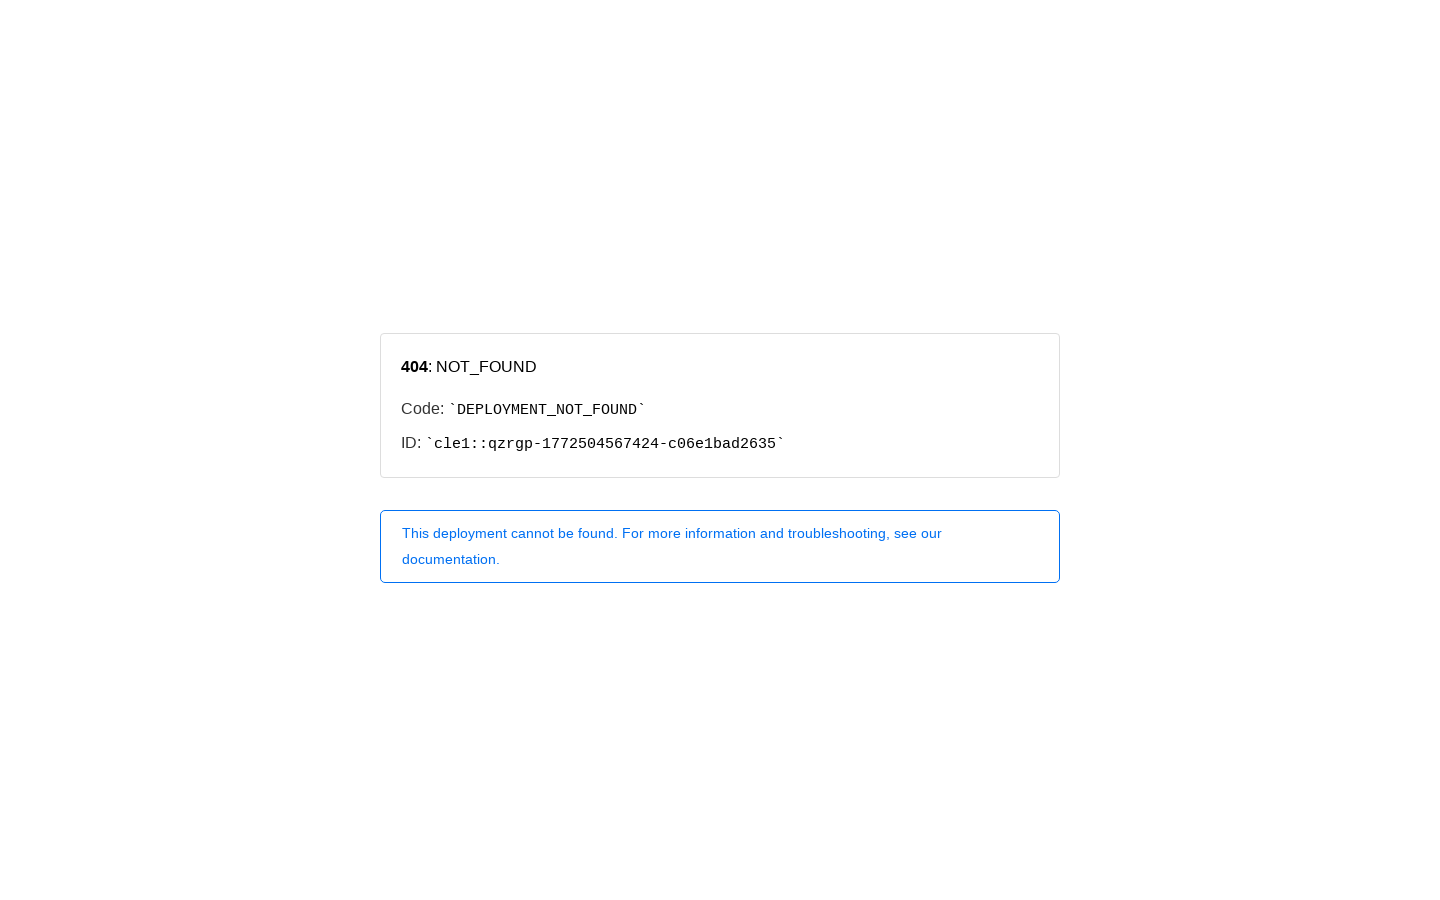

Scrolled to content section (800px down)
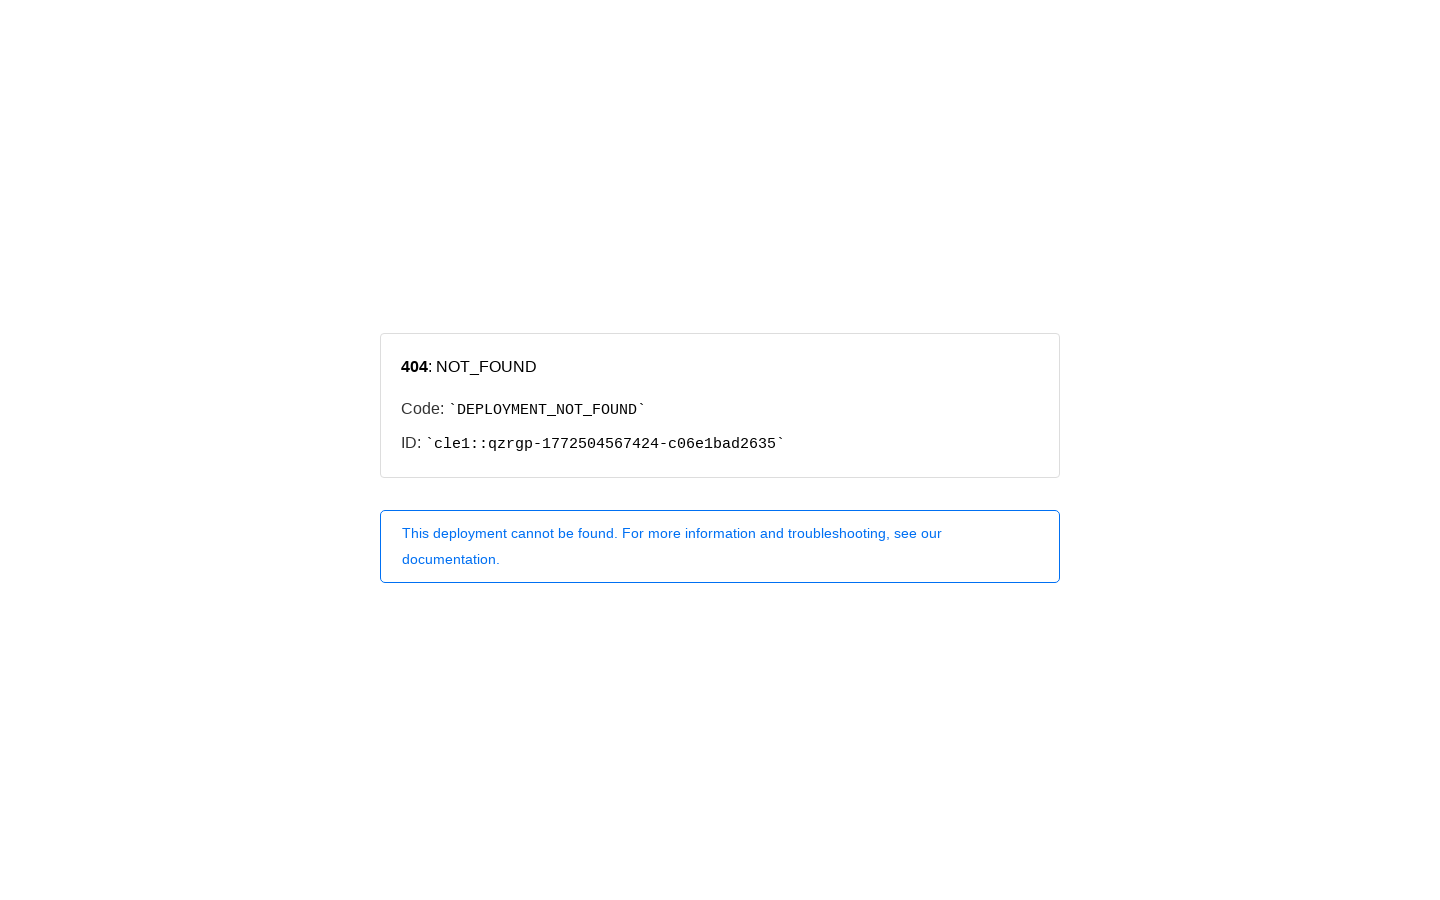

Waited for scroll animation to complete
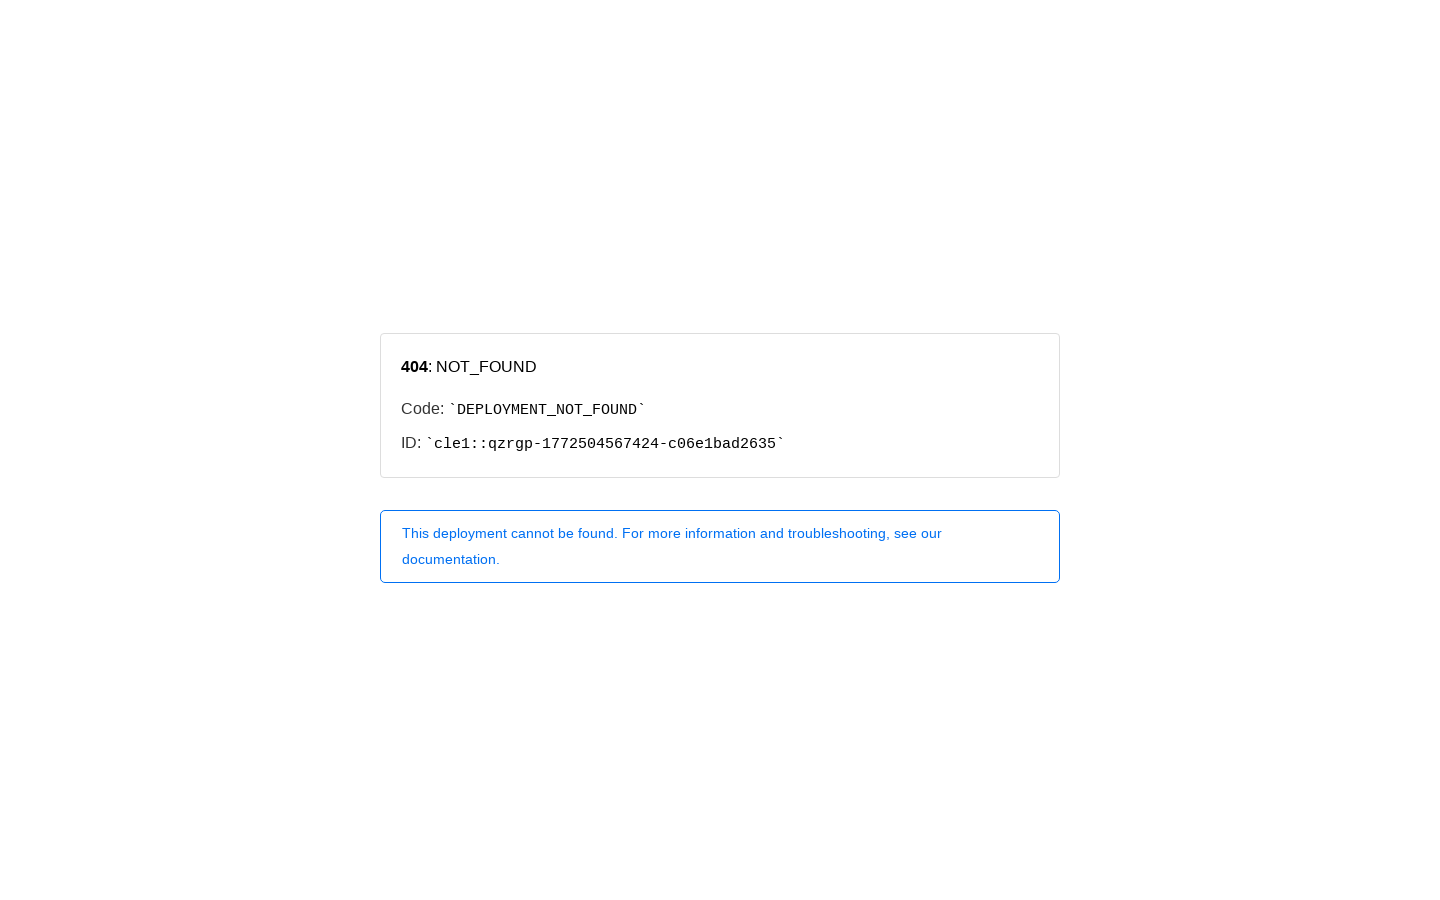

Scrolled to bottom of page
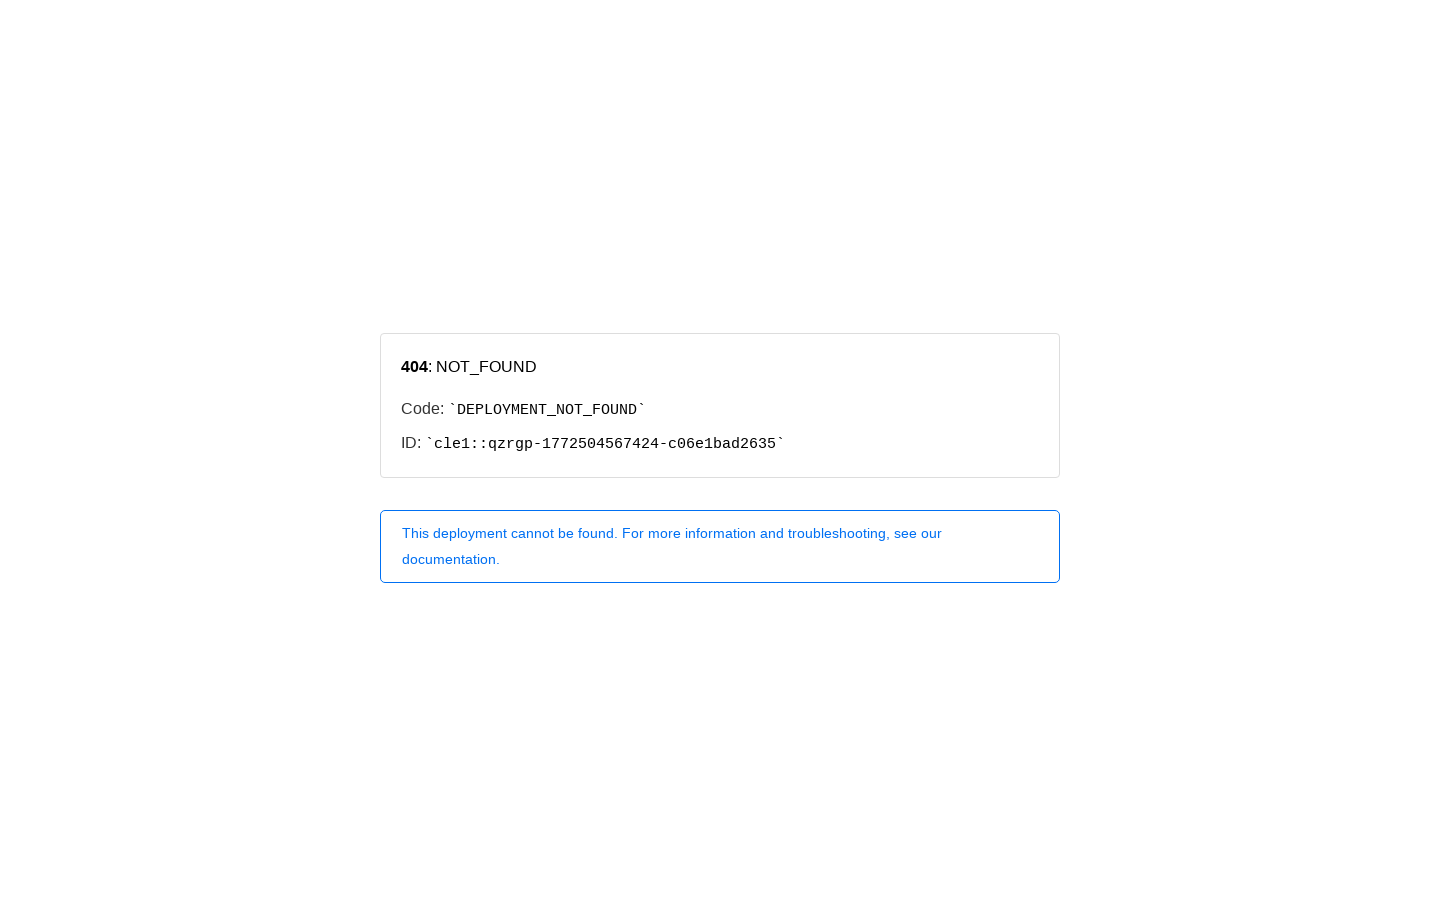

Waited for scroll animation to complete
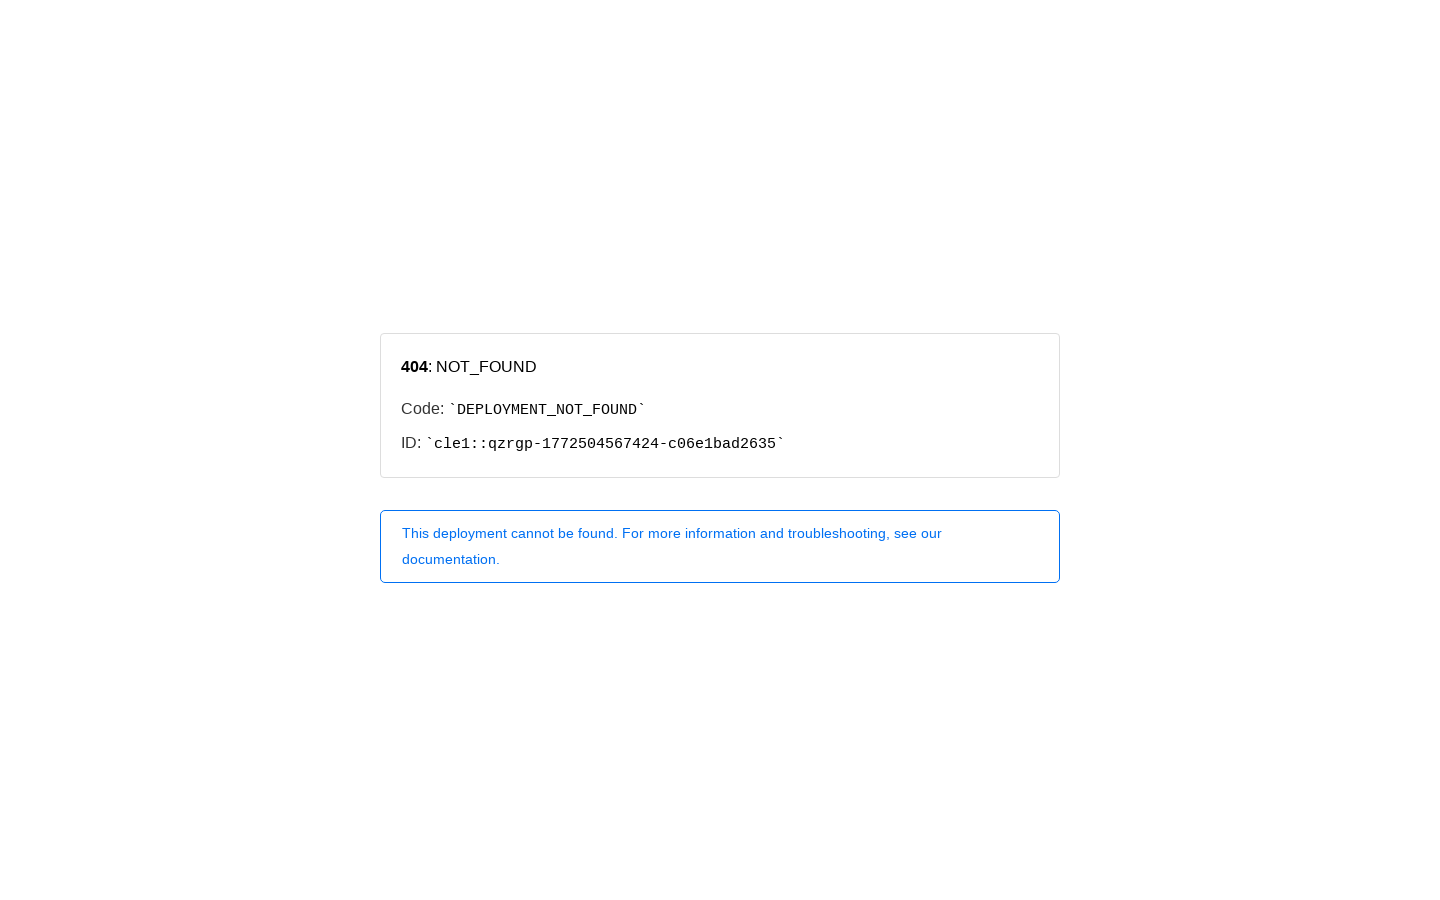

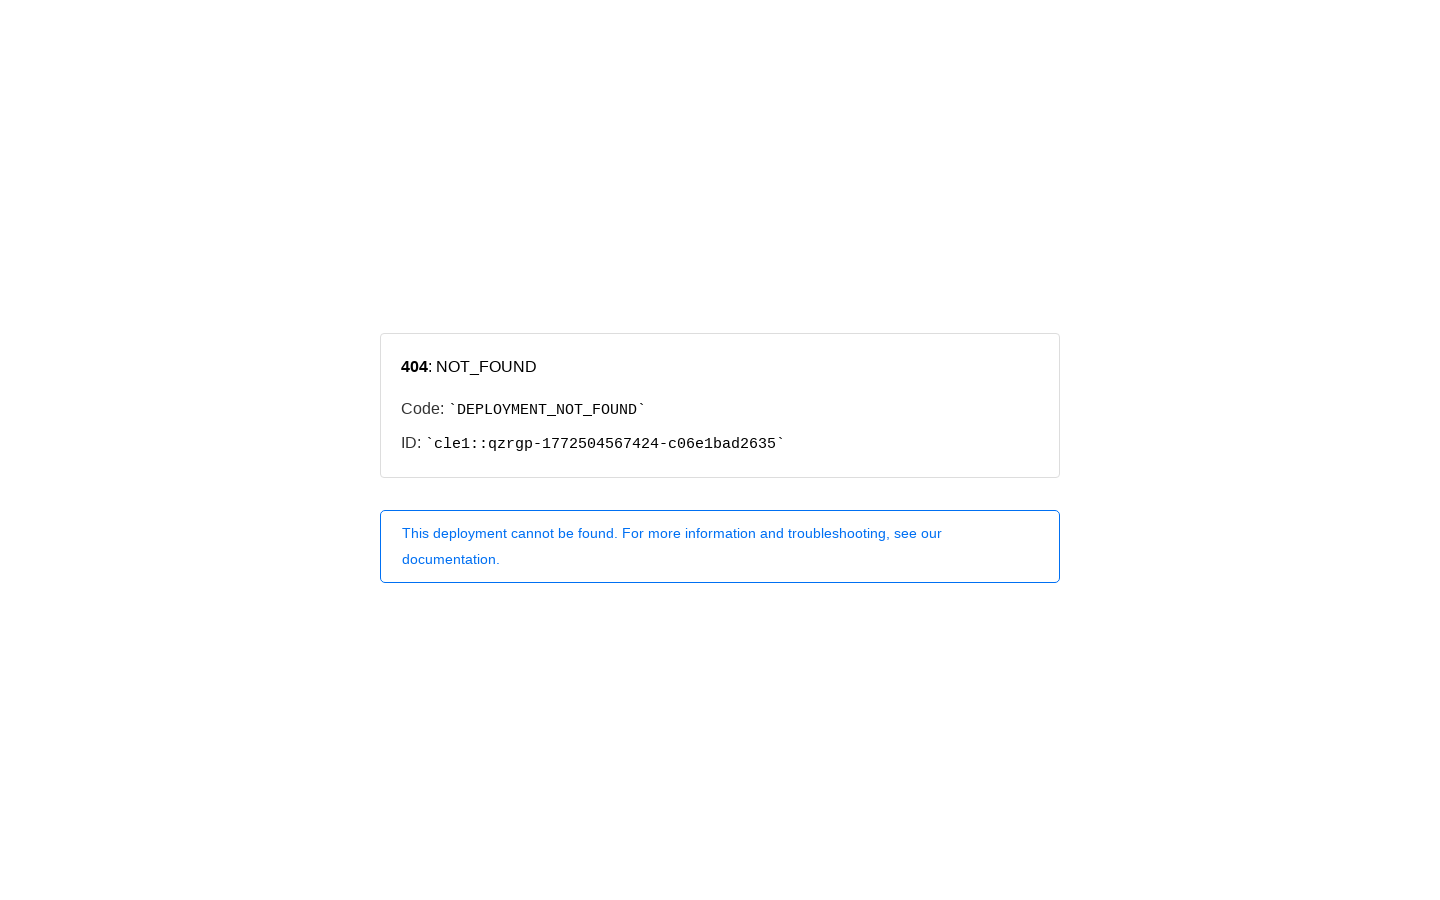